Tests a math challenge form by reading an input value, calculating the result using a logarithmic formula, filling in the answer, checking required checkboxes, and submitting the form.

Starting URL: http://suninjuly.github.io/math.html

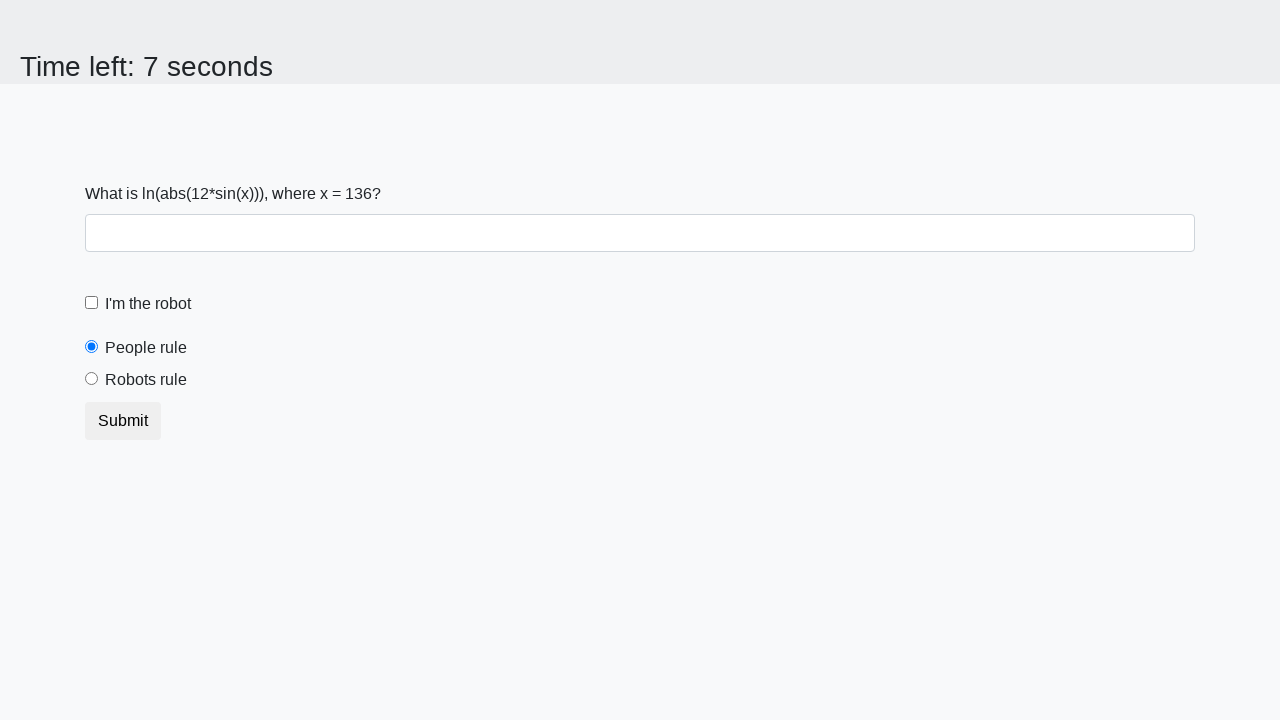

Read x value from the math challenge page
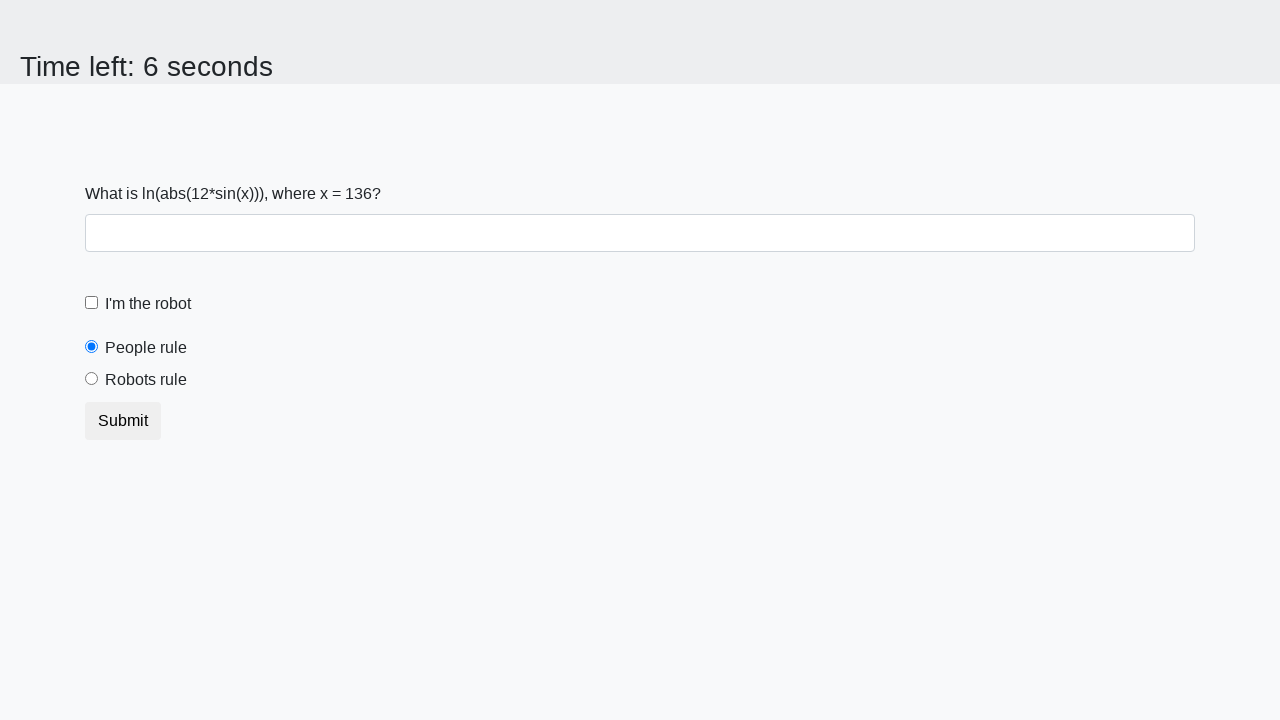

Calculated the logarithmic formula result
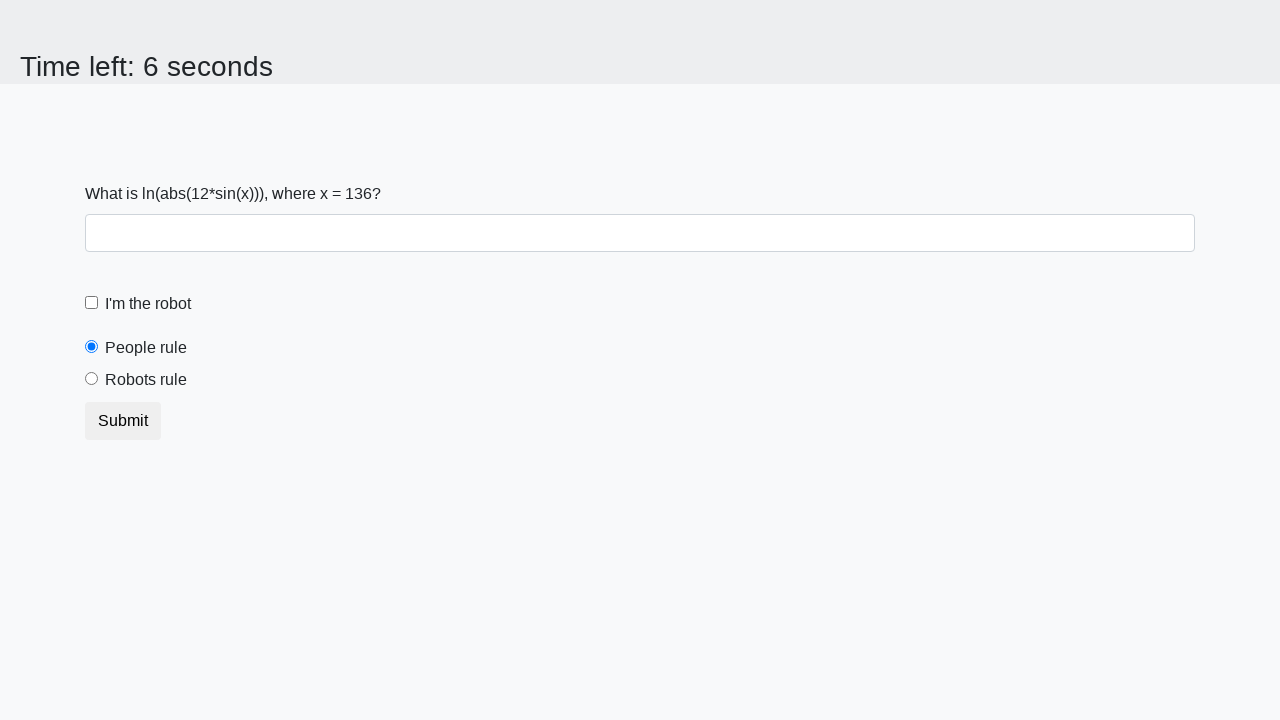

Filled in the calculated answer in the answer field on input#answer
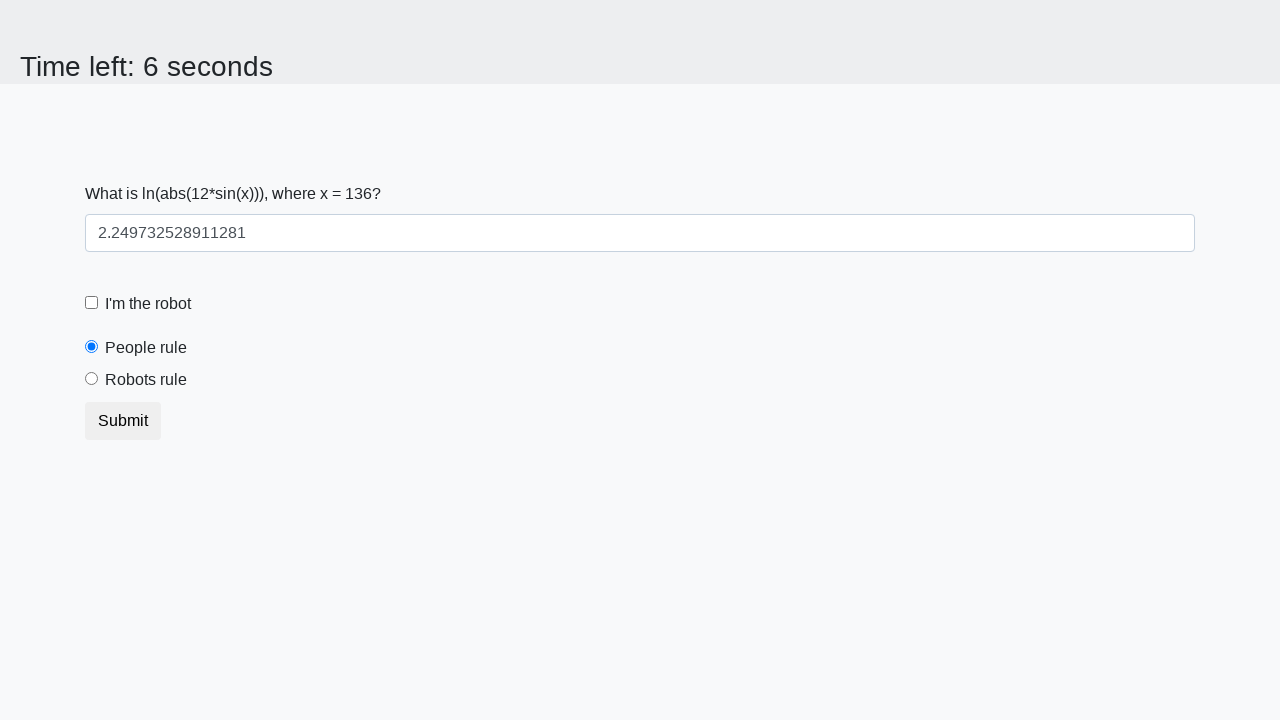

Clicked the robot checkbox at (92, 303) on input#robotCheckbox
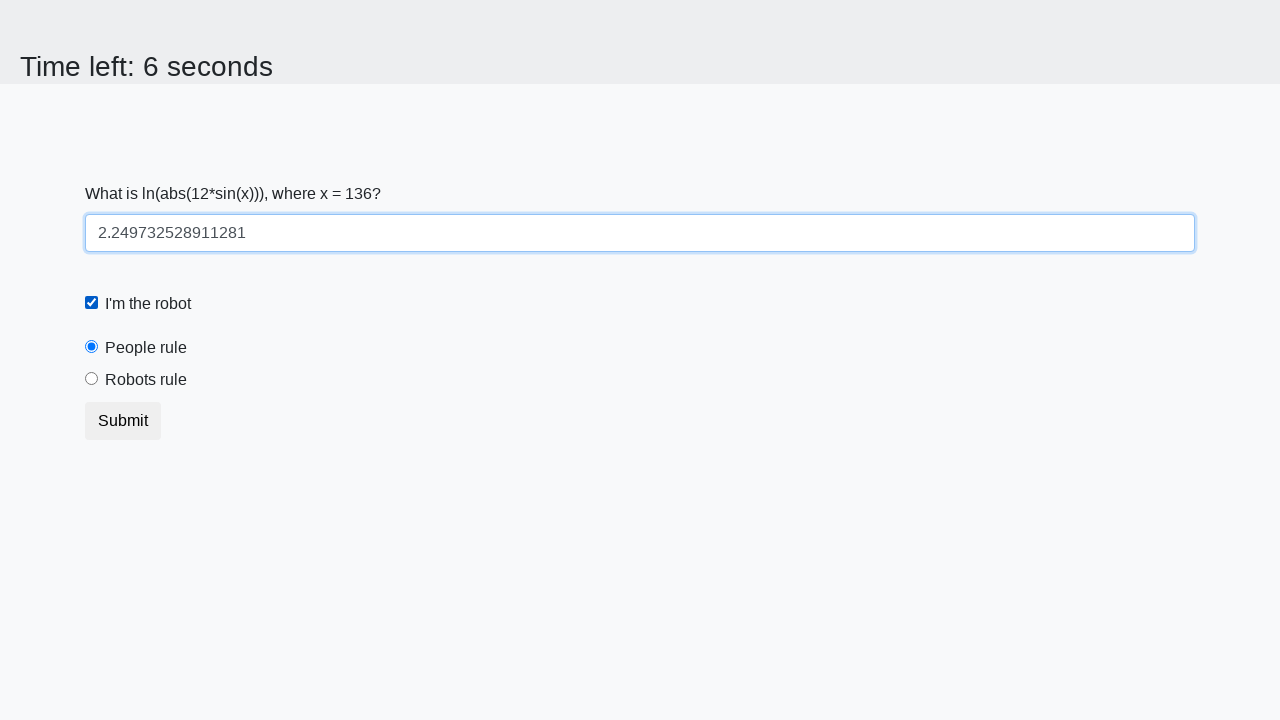

Clicked the robots rule checkbox label at (146, 380) on [for='robotsRule']
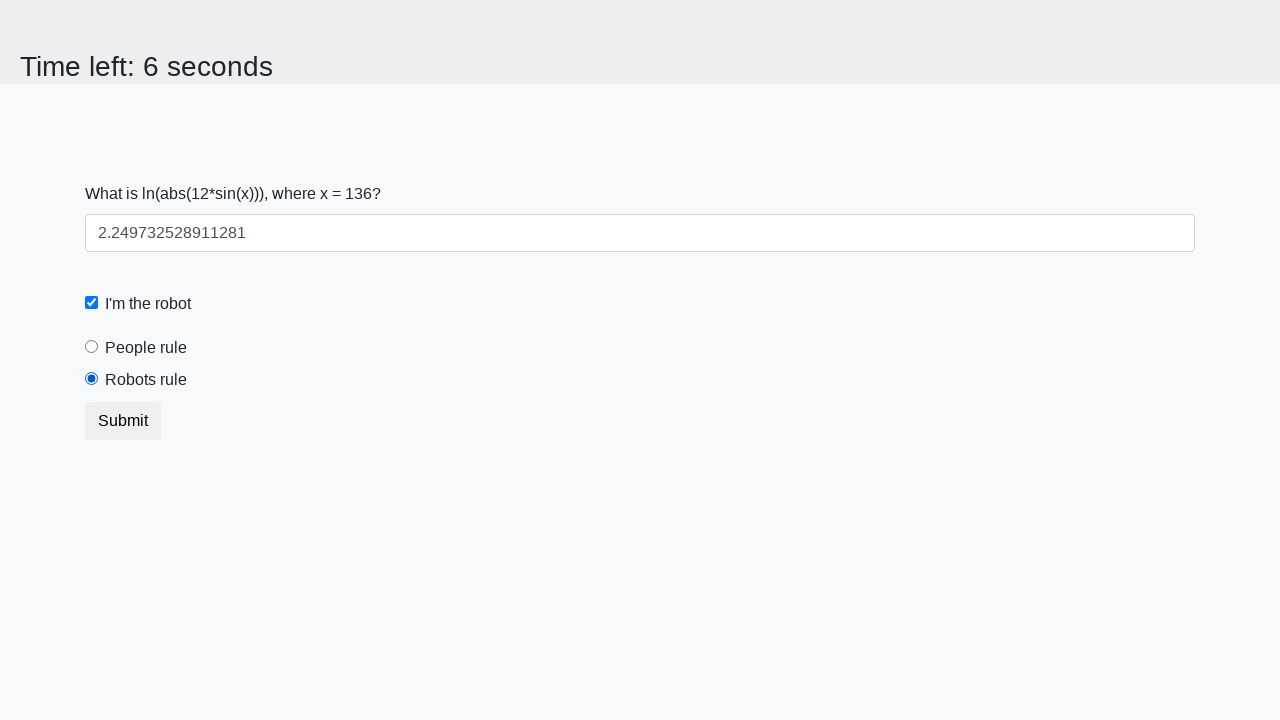

Clicked the submit button to complete the challenge at (123, 421) on .btn-default
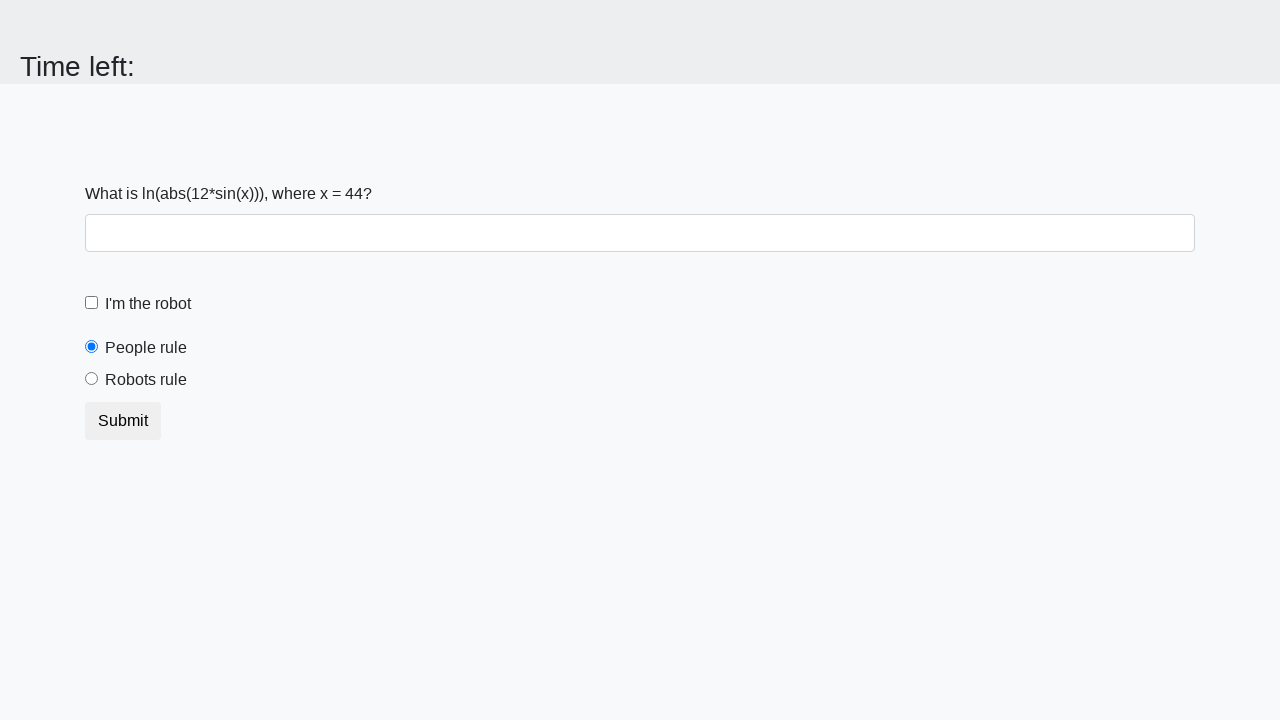

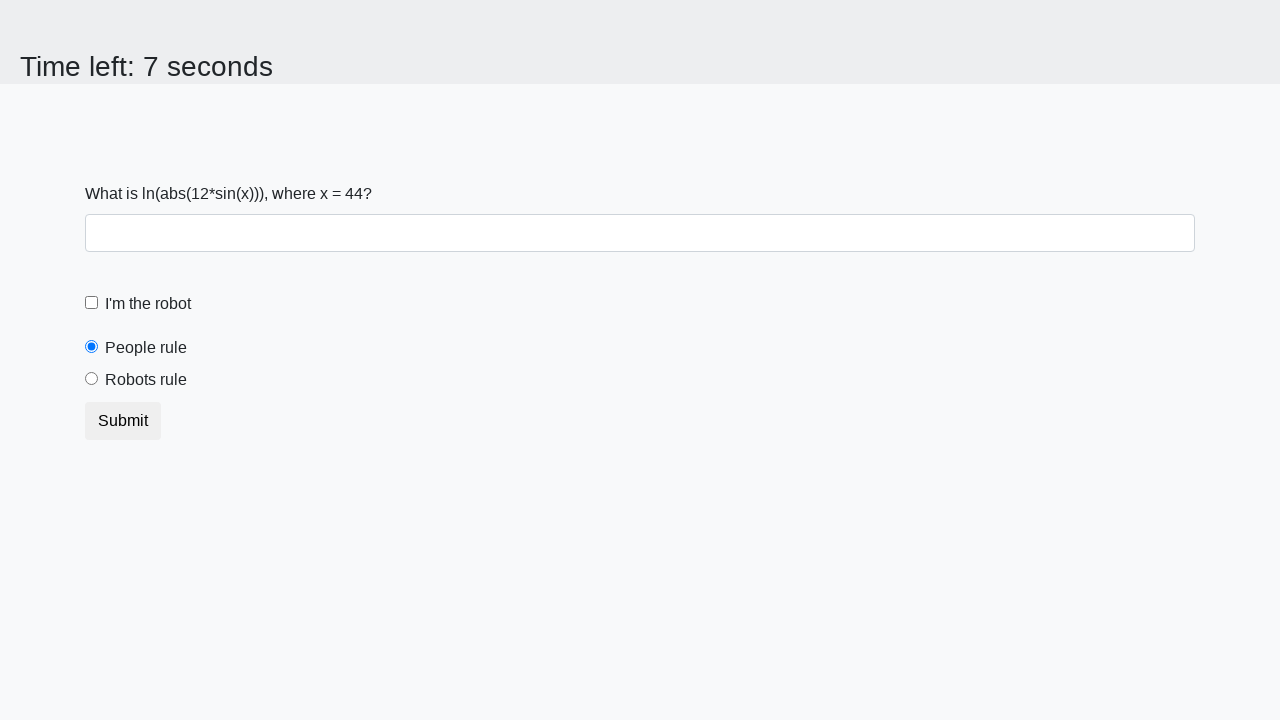